Tests an e-commerce cart functionality by adding multiple products to cart, applying a promo code, and verifying the discount is applied

Starting URL: https://rahulshettyacademy.com/seleniumPractise/#/

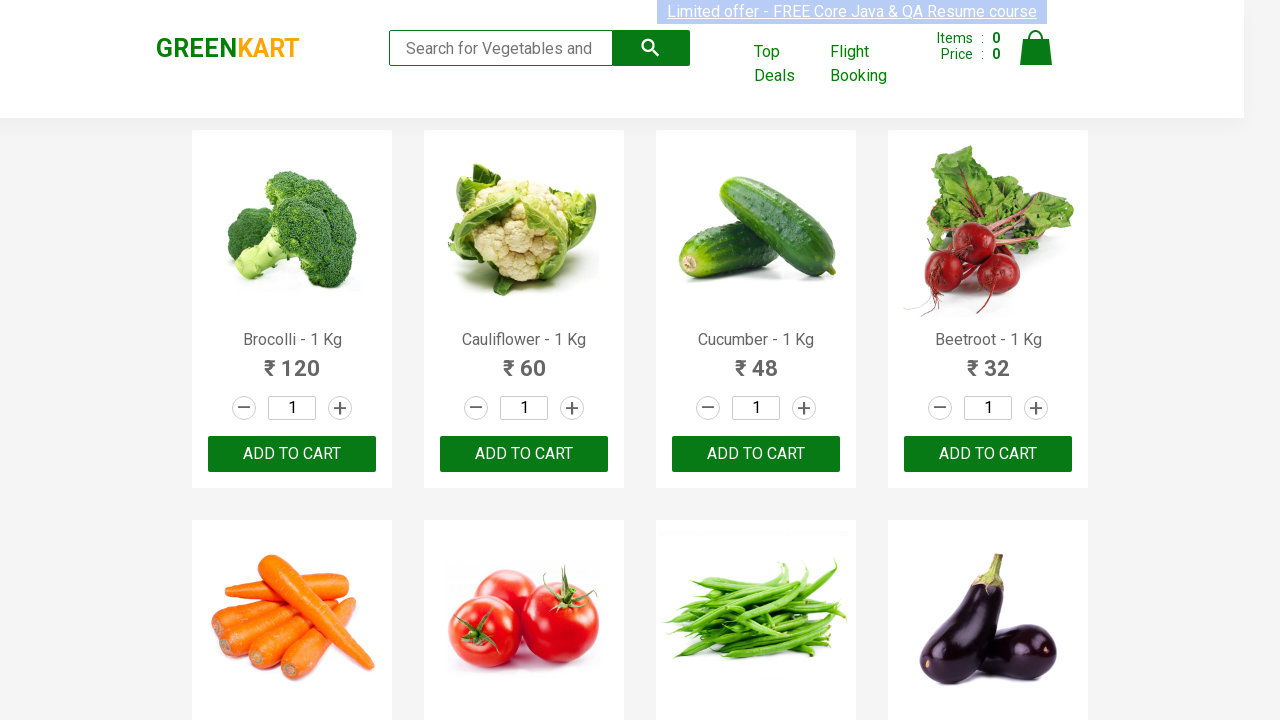

Waited for product names to load on the page
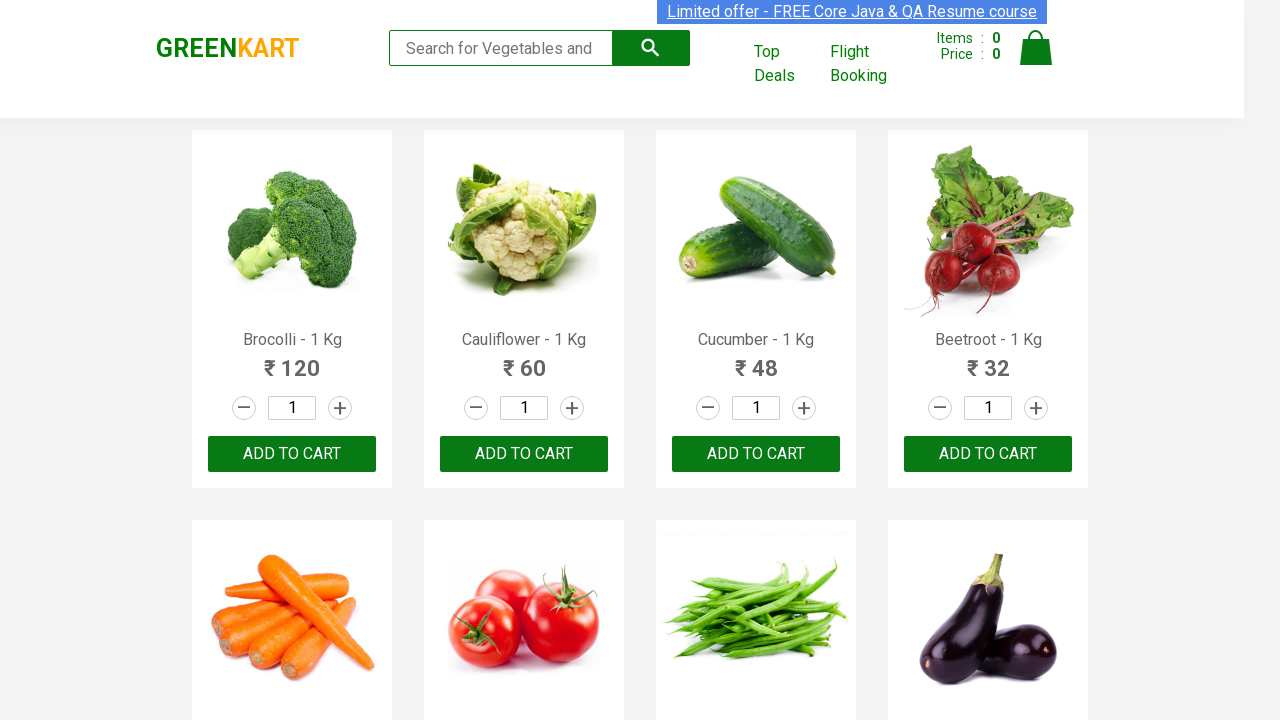

Retrieved all product name elements from the page
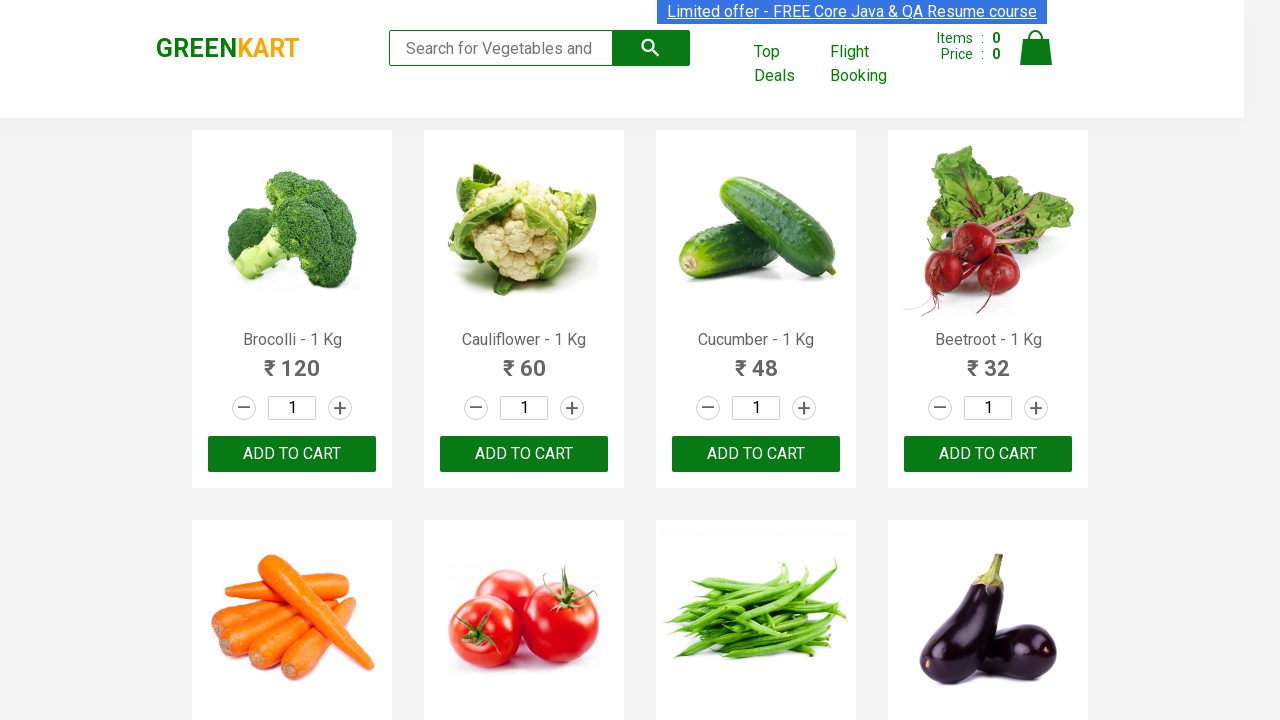

Retrieved all add to cart buttons
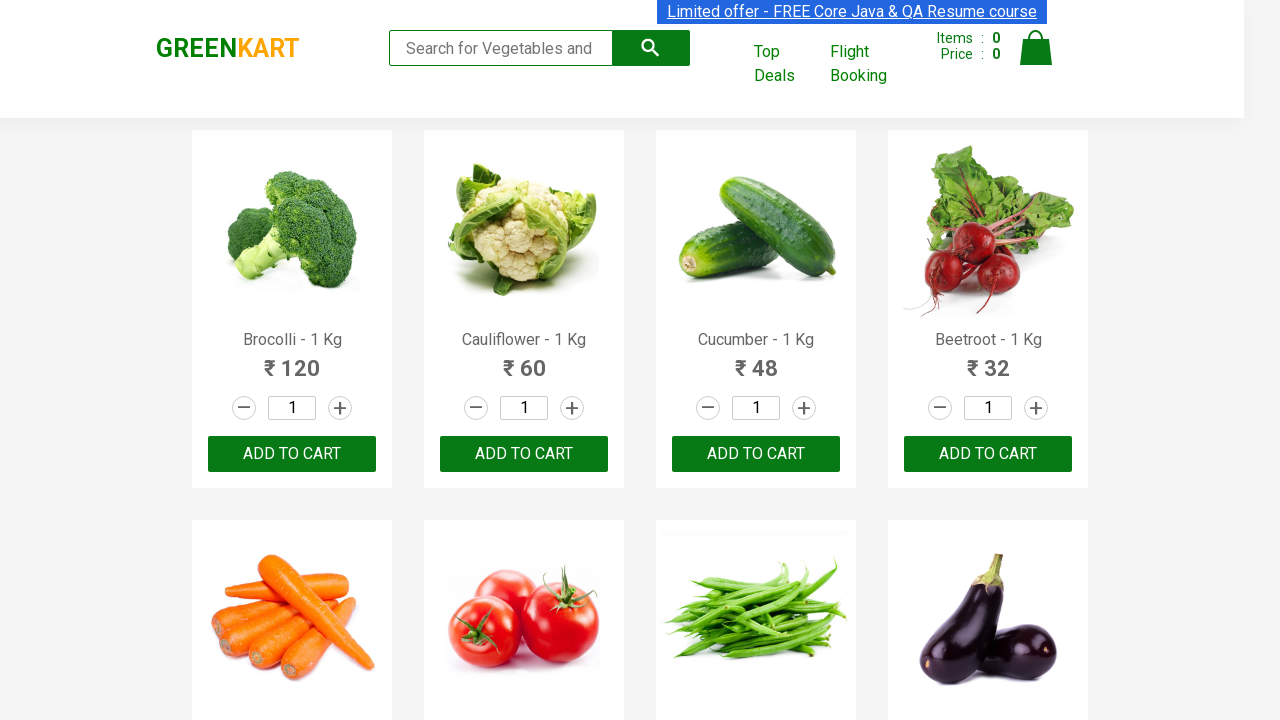

Added 'Brocolli' to cart at (292, 454) on div.product-action button >> nth=0
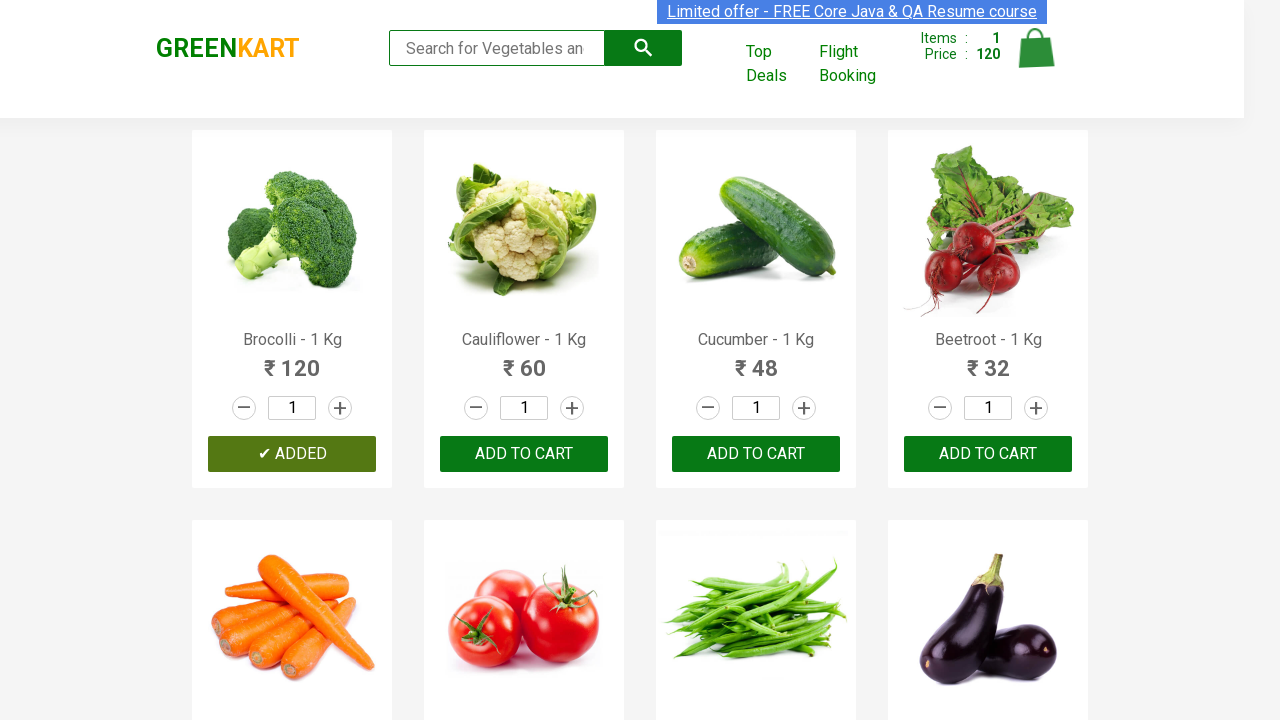

Added 'Cucumber' to cart at (756, 454) on div.product-action button >> nth=2
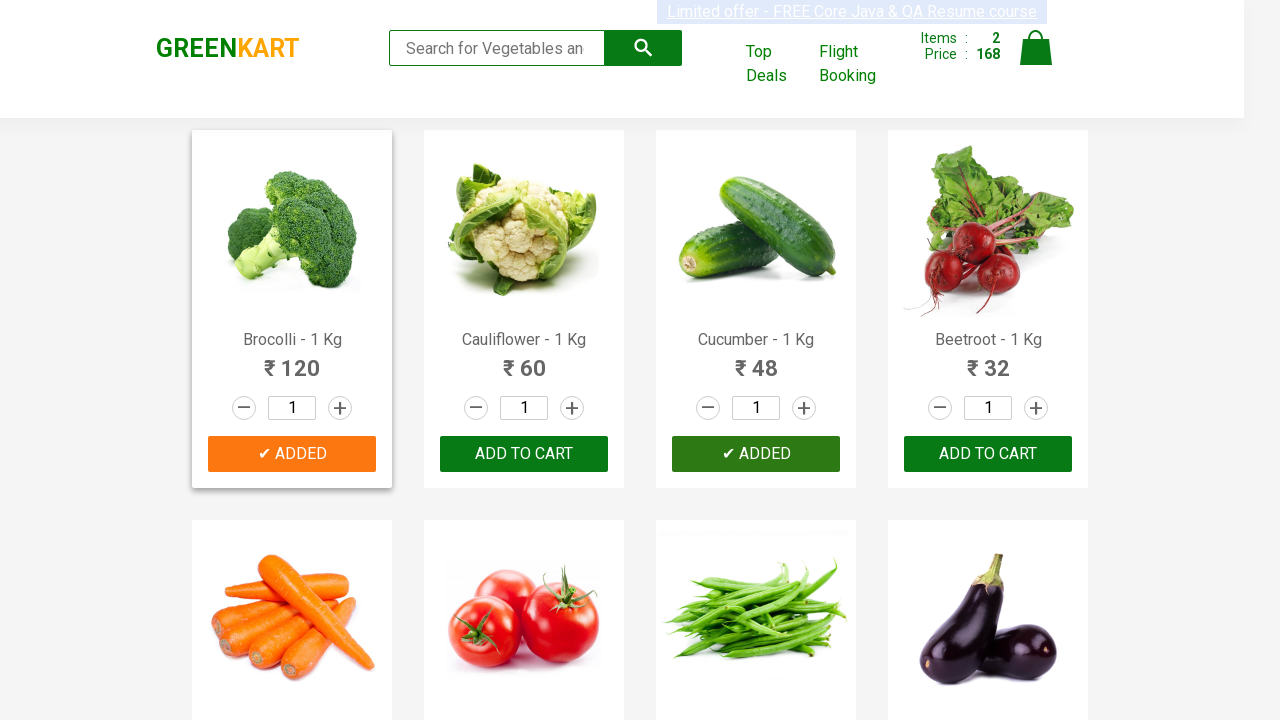

Added 'Beetroot' to cart at (988, 454) on div.product-action button >> nth=3
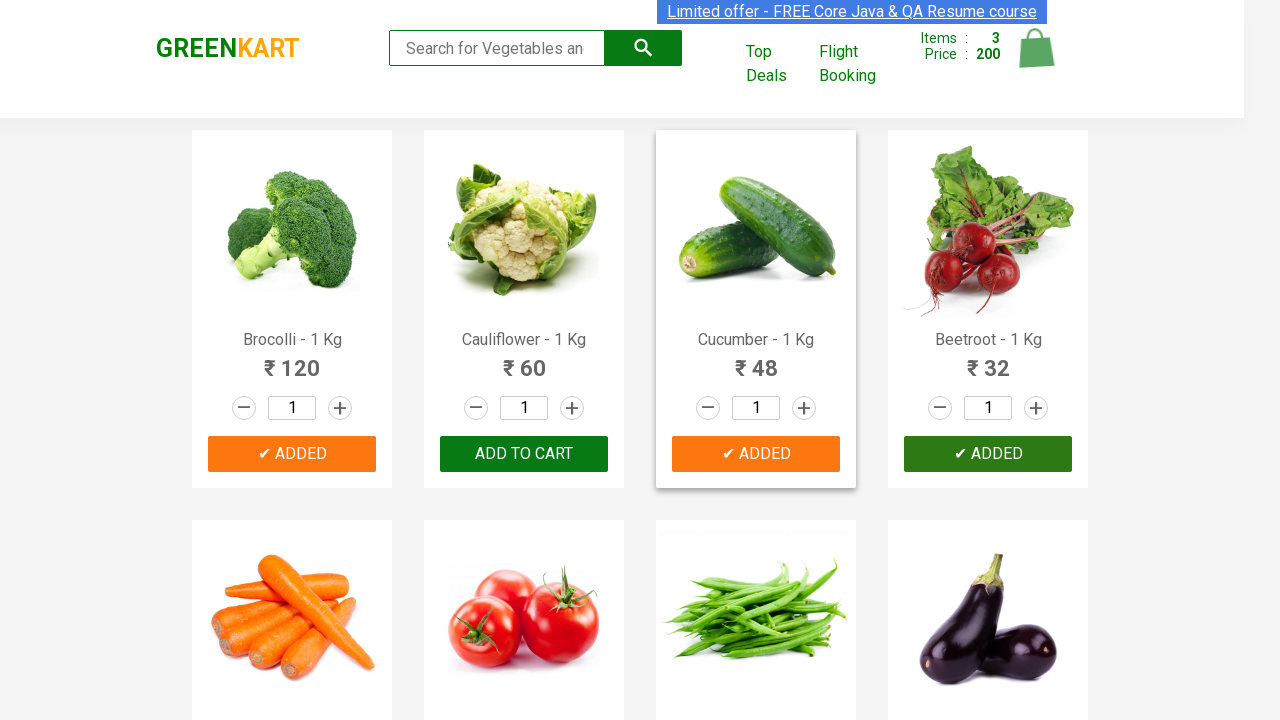

Added 'Carrot' to cart at (292, 360) on div.product-action button >> nth=4
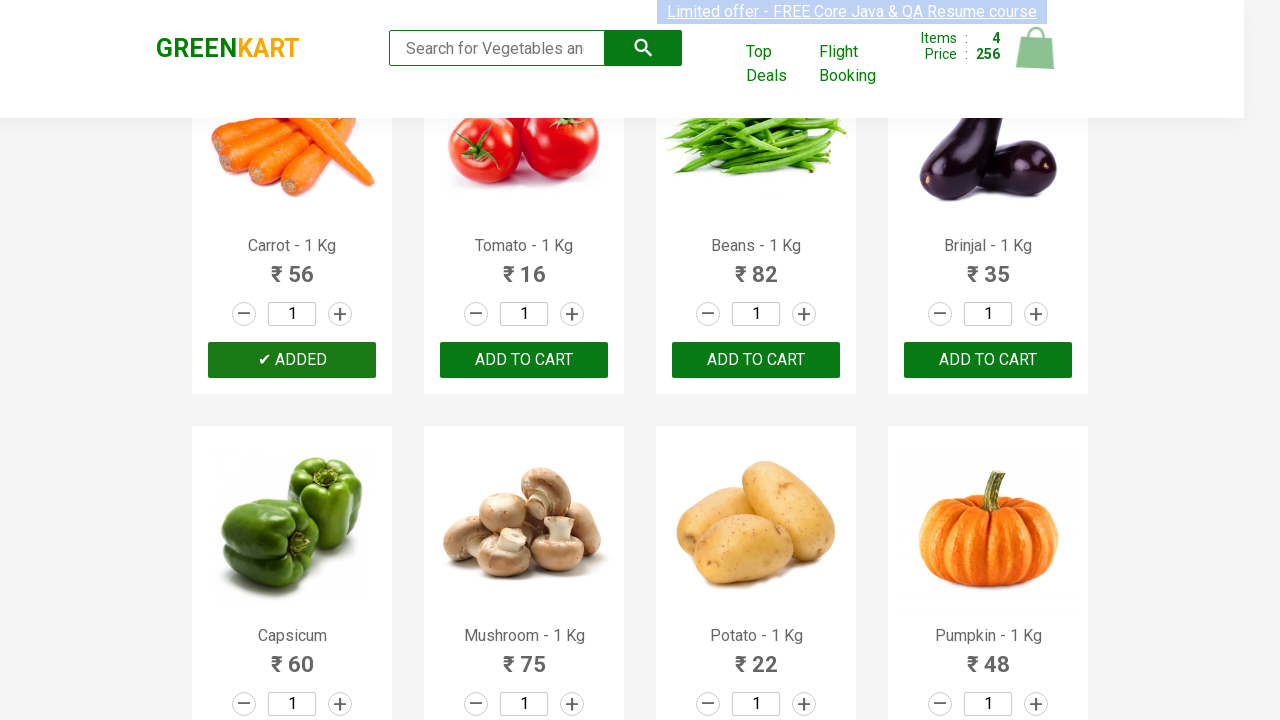

Clicked on cart icon to view cart at (1036, 48) on img[alt='Cart']
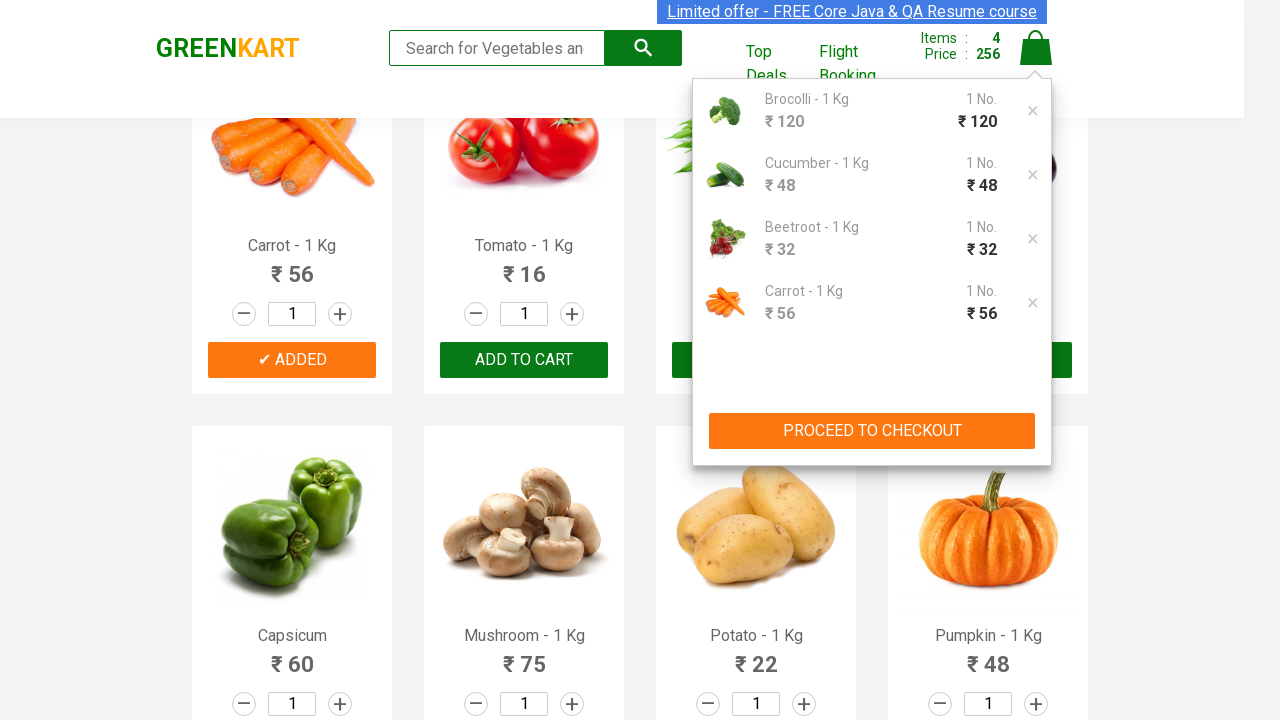

Clicked proceed to checkout button at (872, 431) on div.cart-preview.active div.action-block button
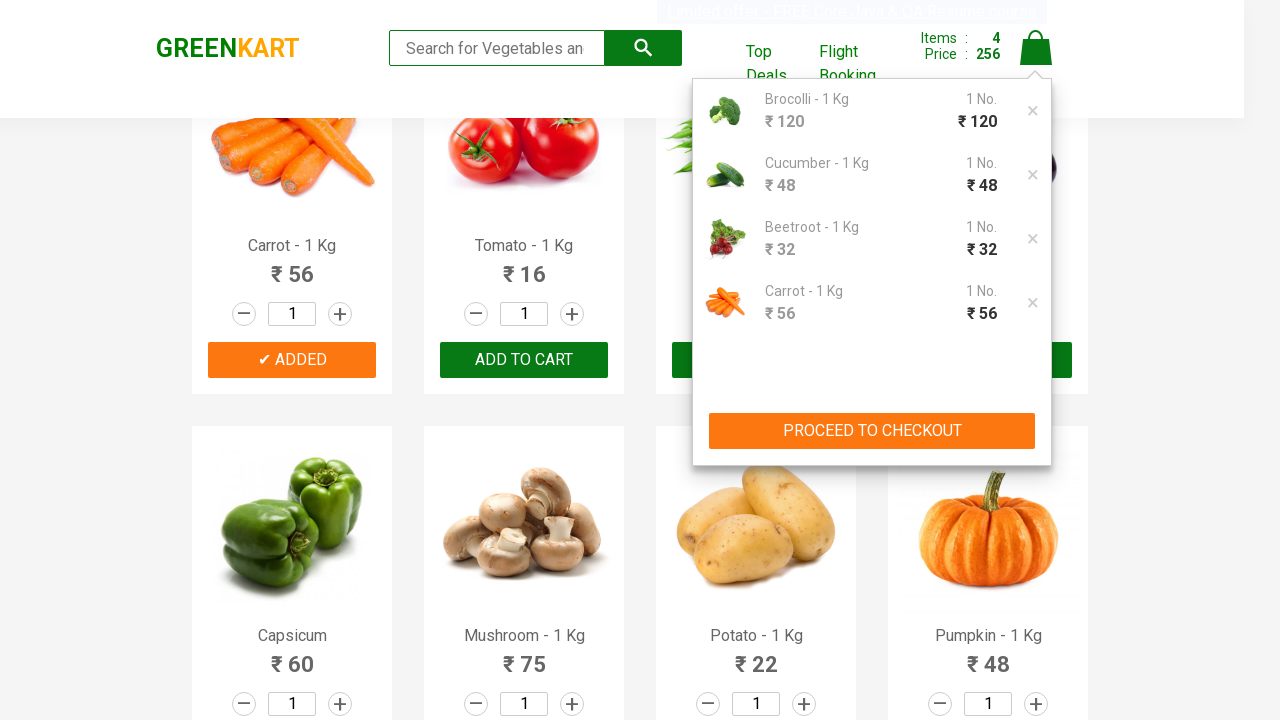

Waited for promo code input field to become visible
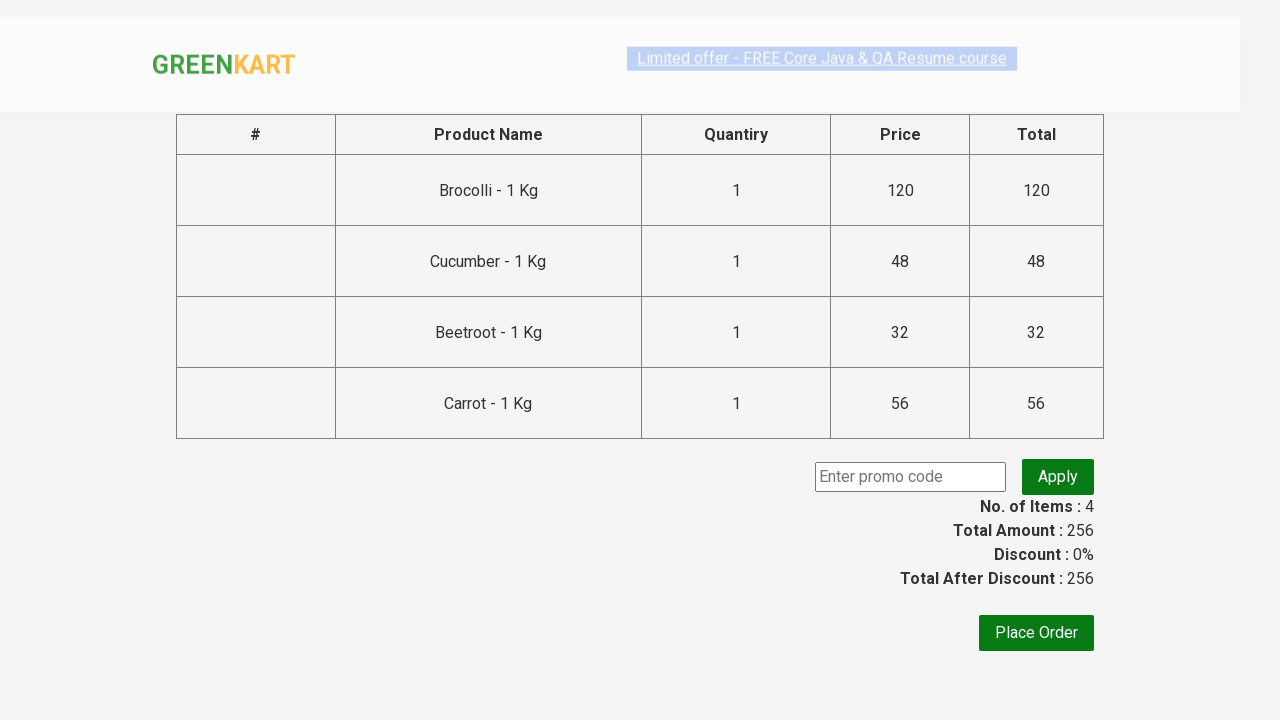

Filled promo code input field with 'rahulshettyacademy' on input.promoCode
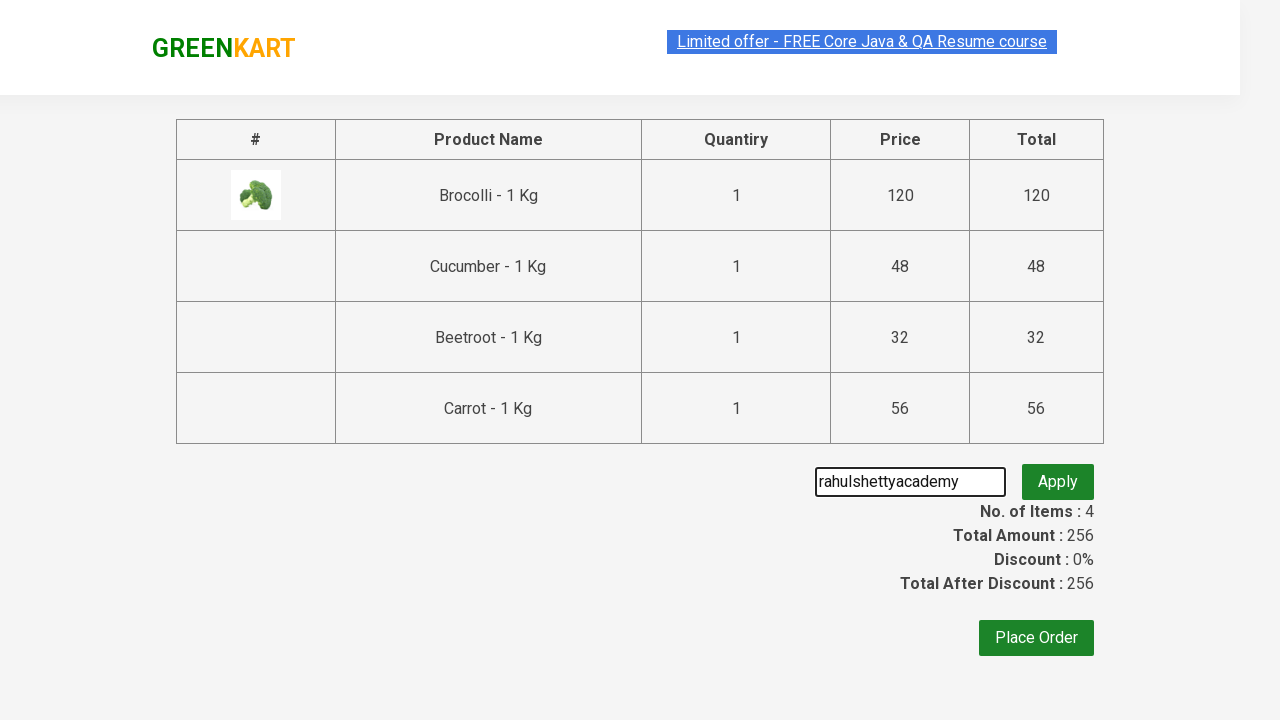

Clicked apply promo button at (1058, 477) on button.promoBtn
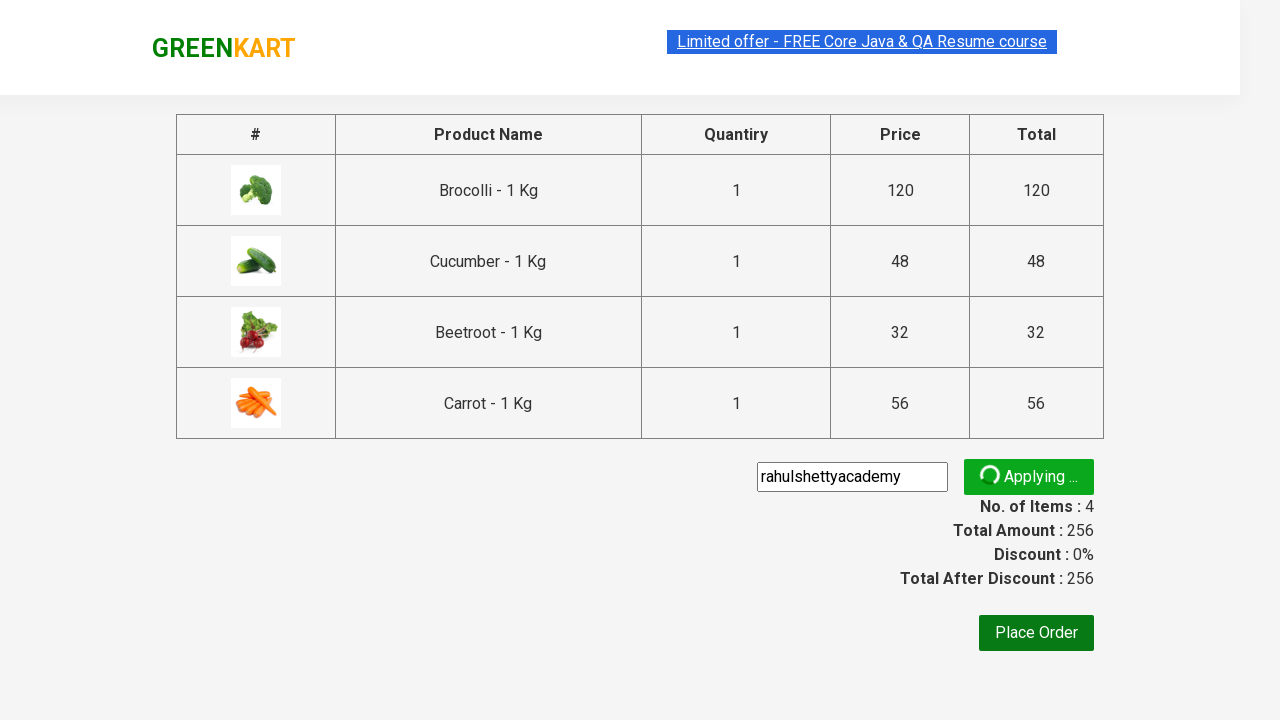

Waited for promo code confirmation message to appear
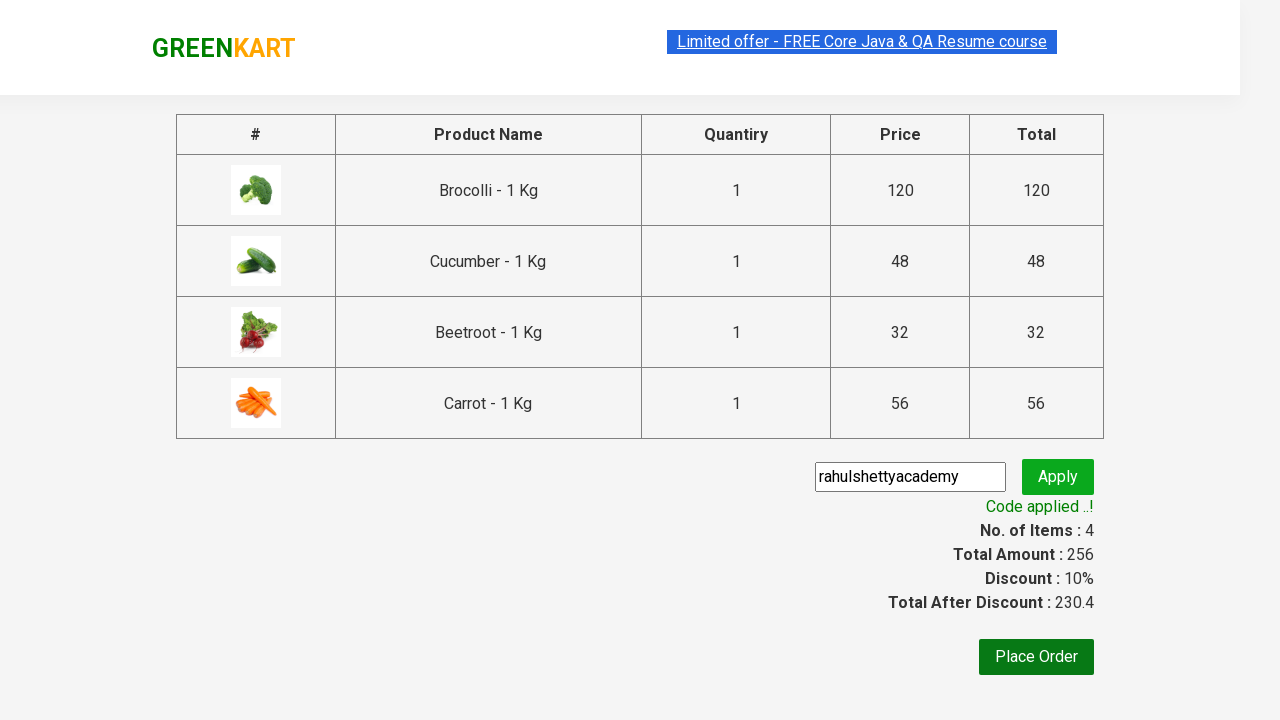

Verified promo code was successfully applied with message 'Code applied ..!'
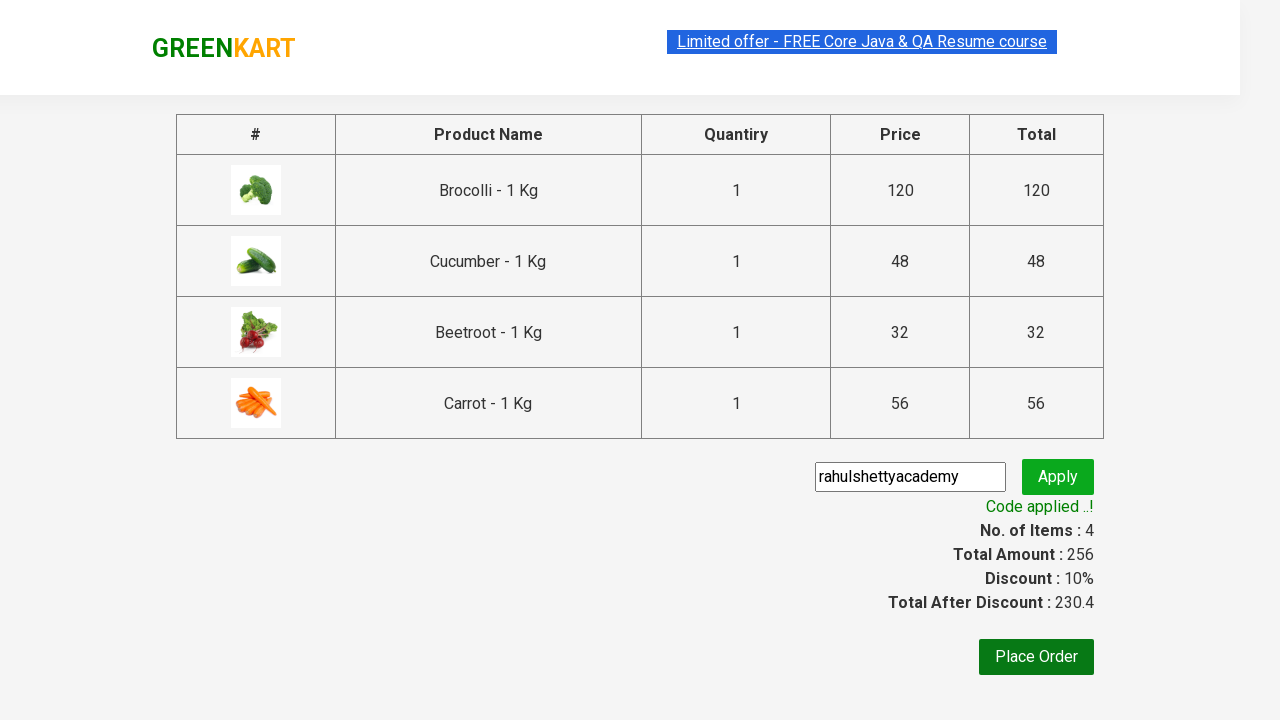

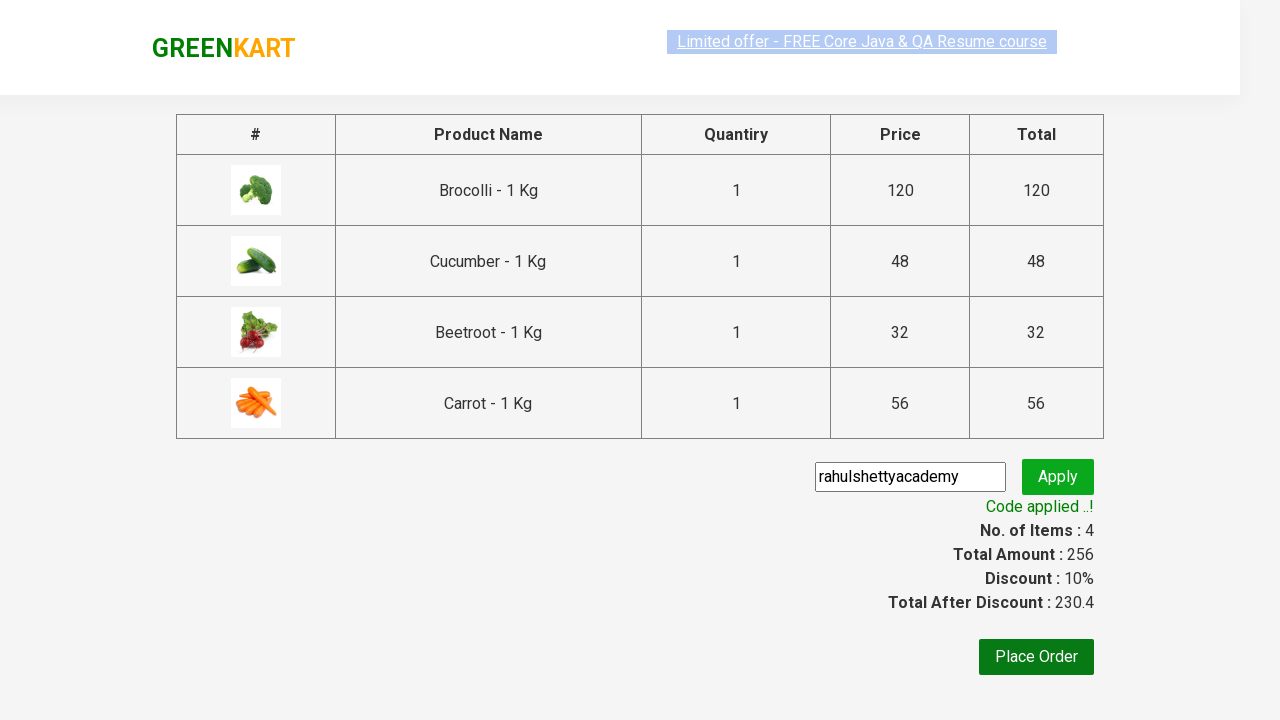